Tests scrolling functionality and validates table data by calculating sums of values in two different tables on the page

Starting URL: https://rahulshettyacademy.com/AutomationPractice/

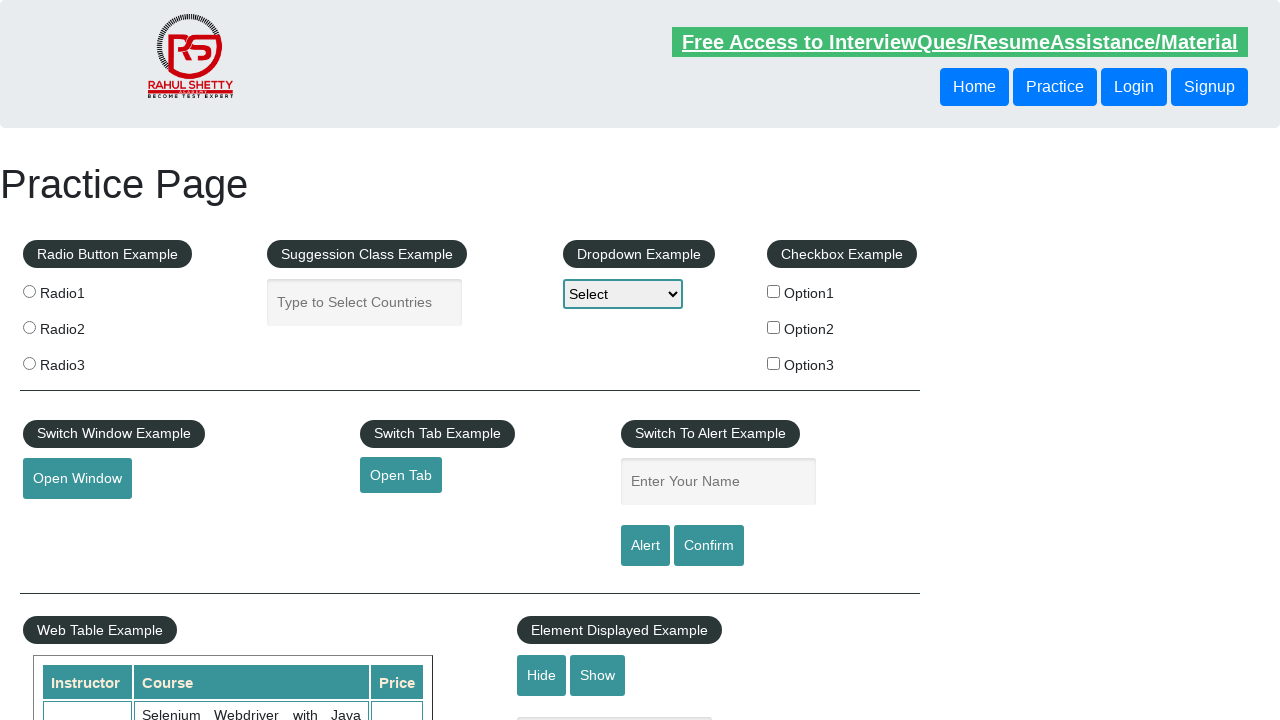

Scrolled down page by 500 pixels
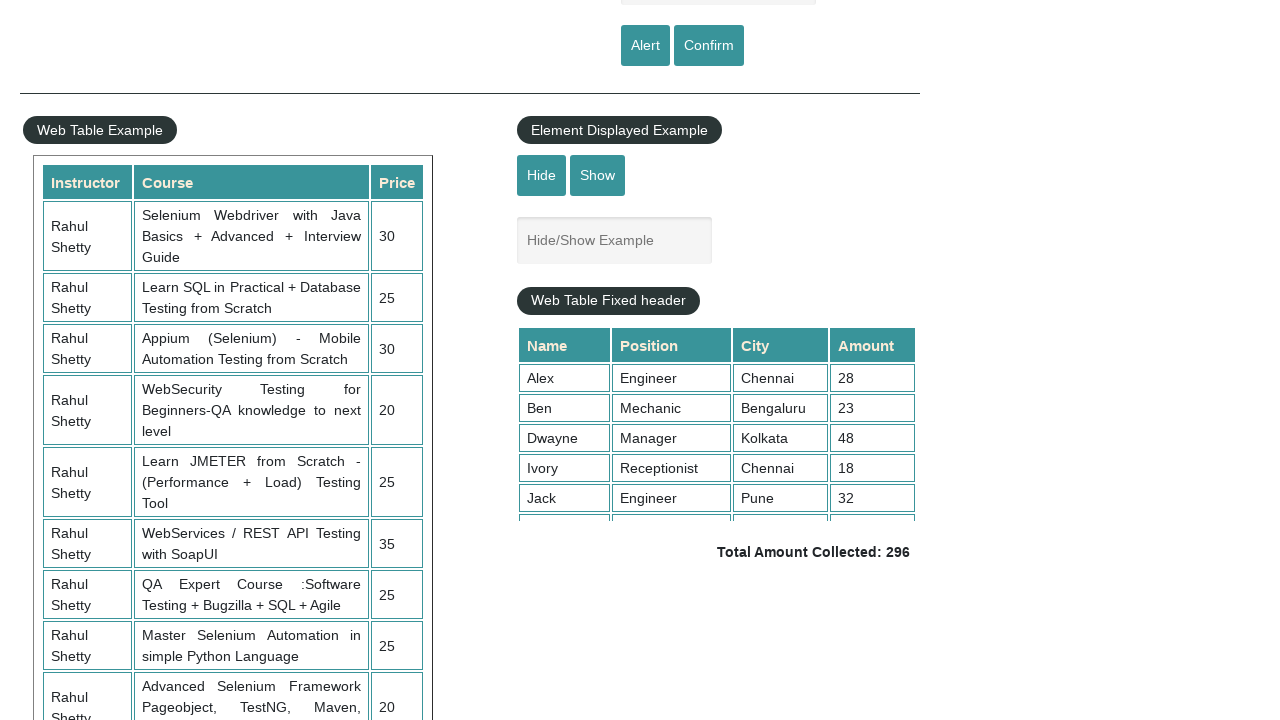

Scrolled inside fixed header table to top position
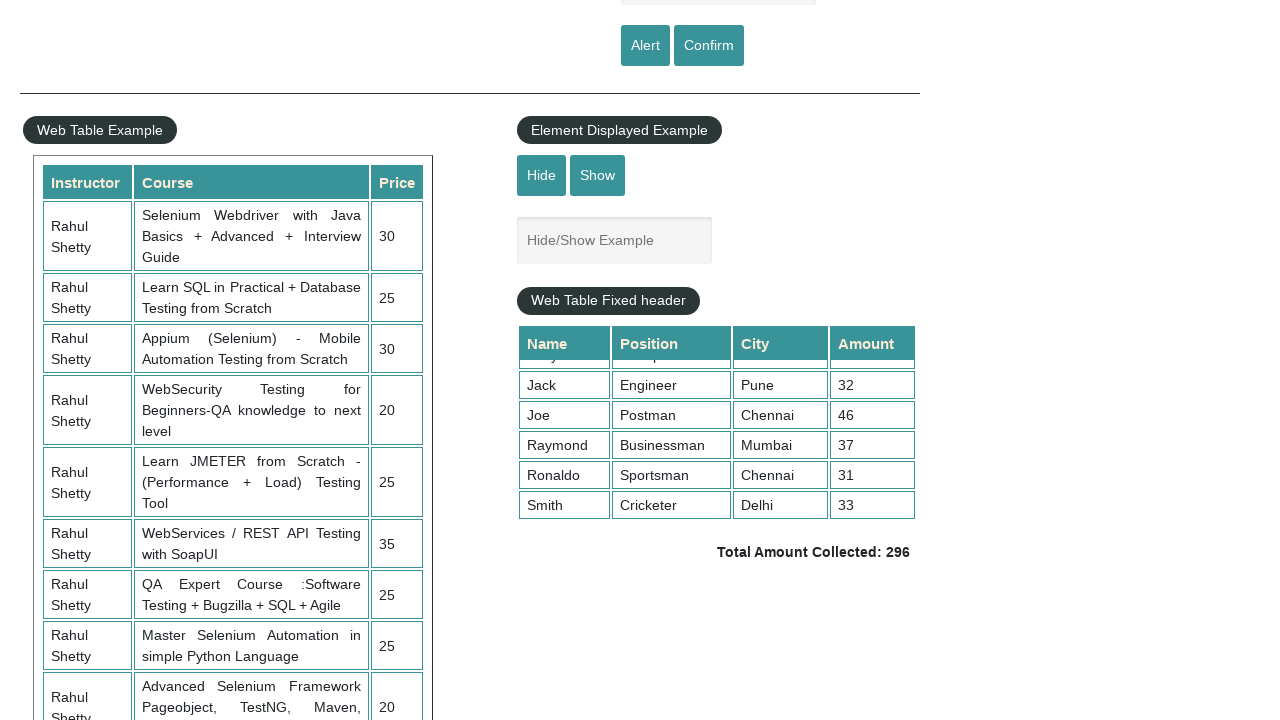

Located all values in 4th column of first table
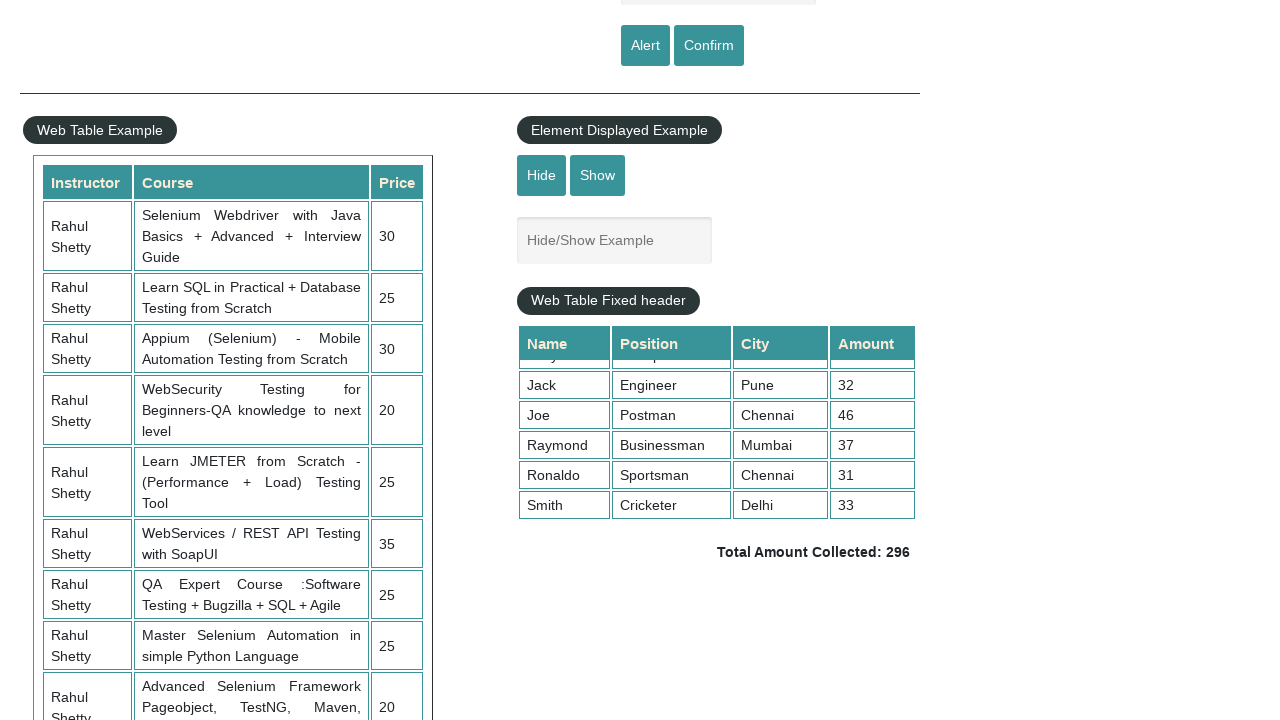

Calculated sum of first table values: 296
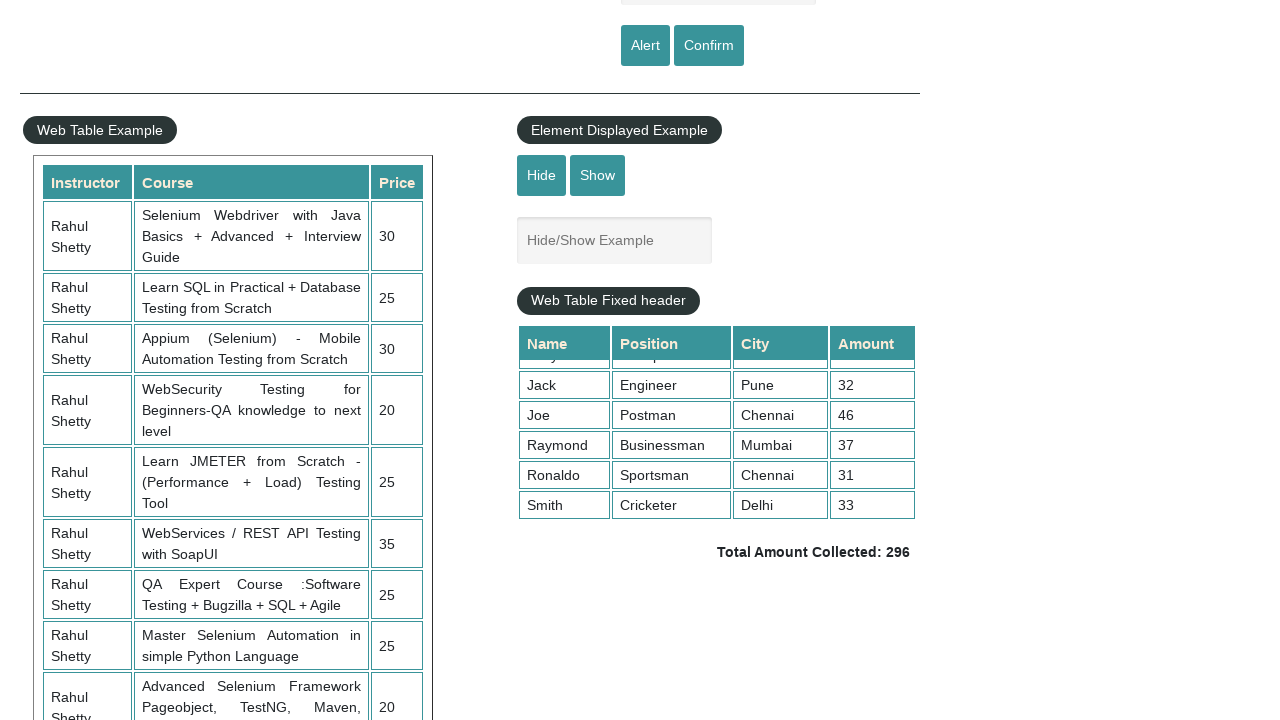

Retrieved displayed total amount: Total Amount Collected: 296
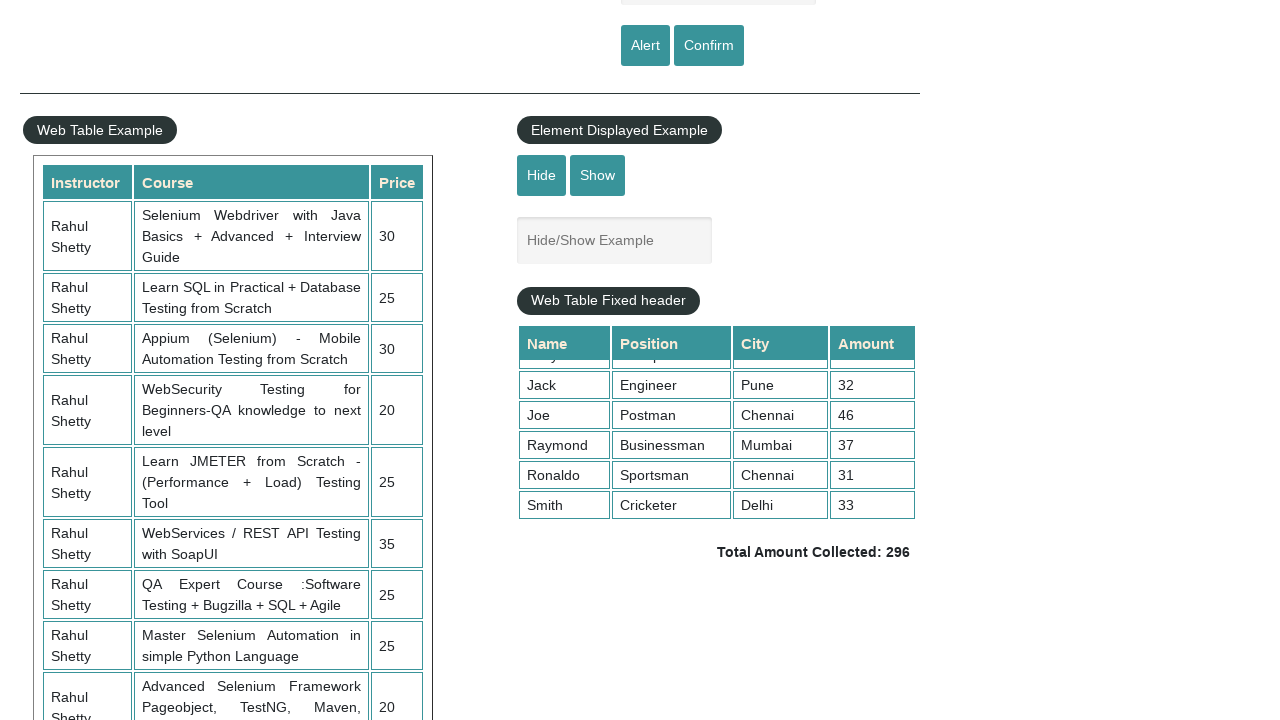

Verified first table sum matches displayed total: 296
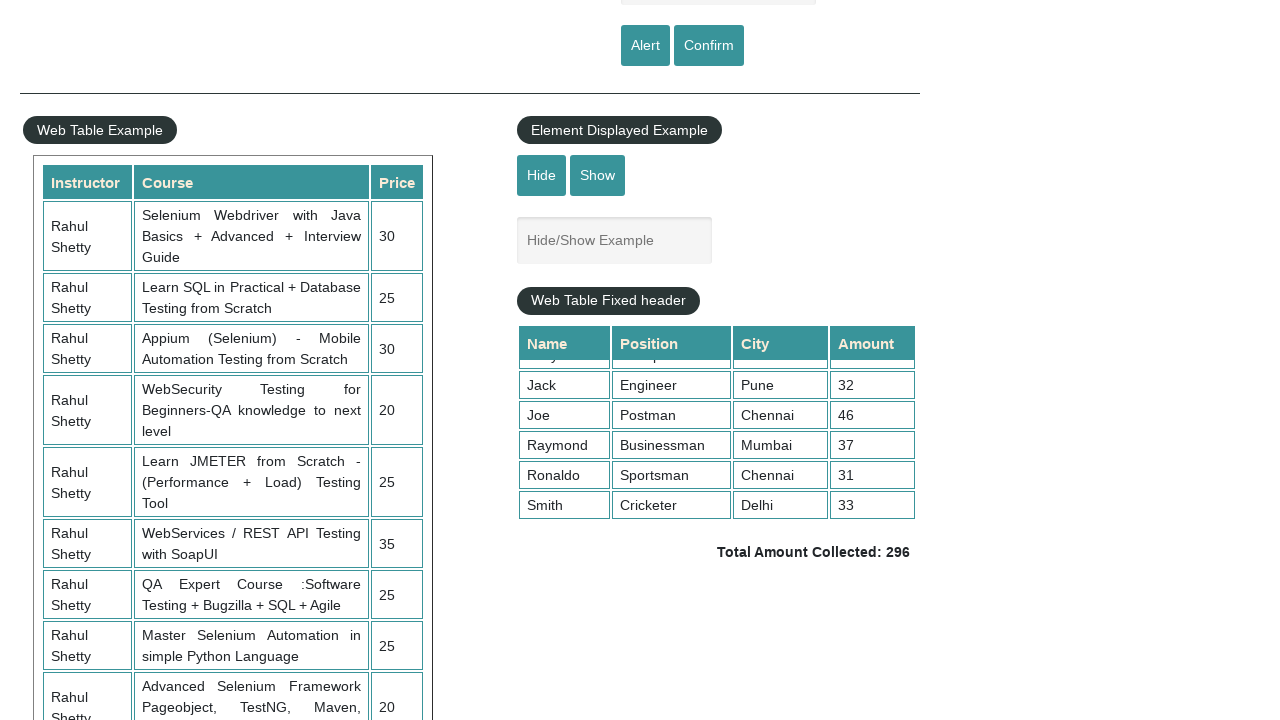

Located all values in 3rd column of second table
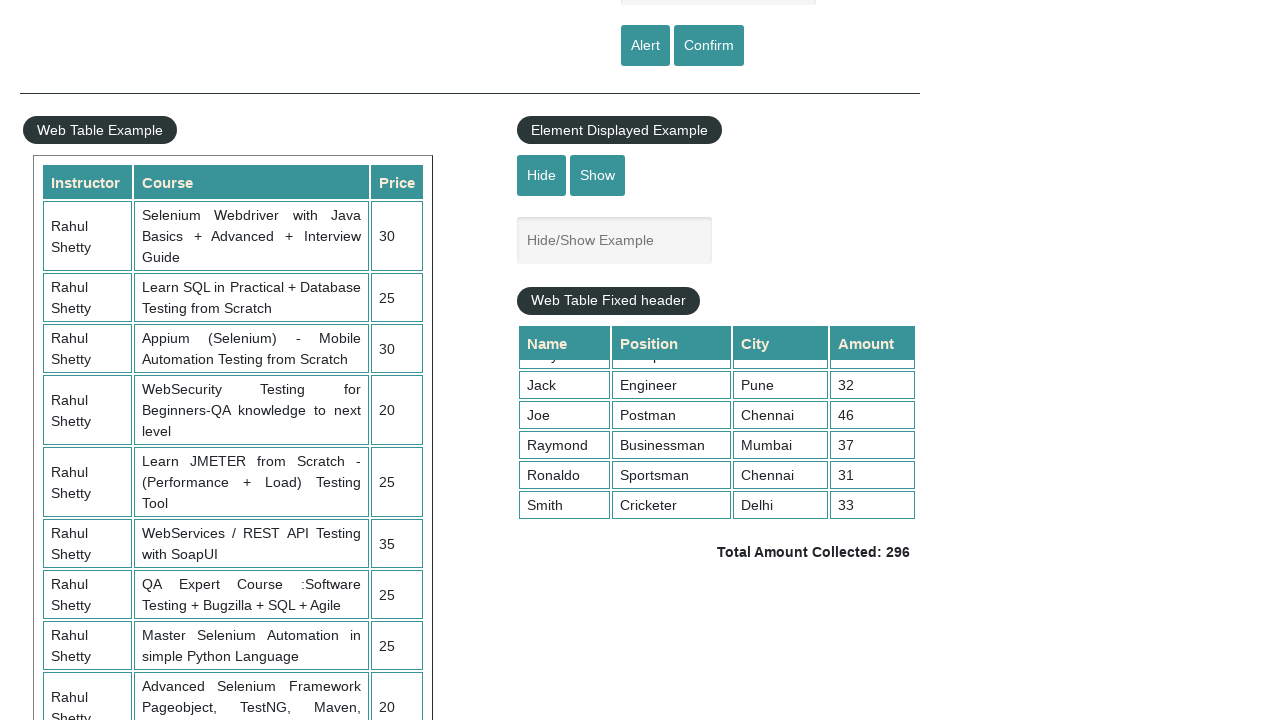

Calculated sum of second table values: 235
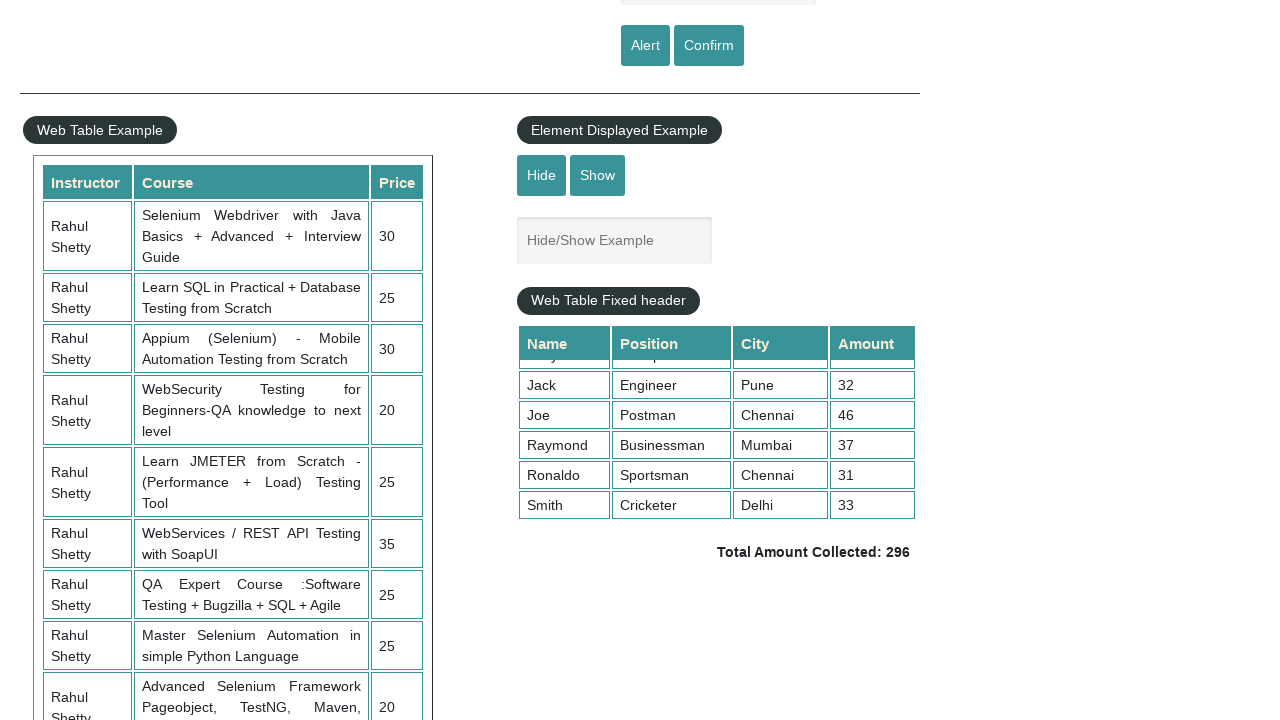

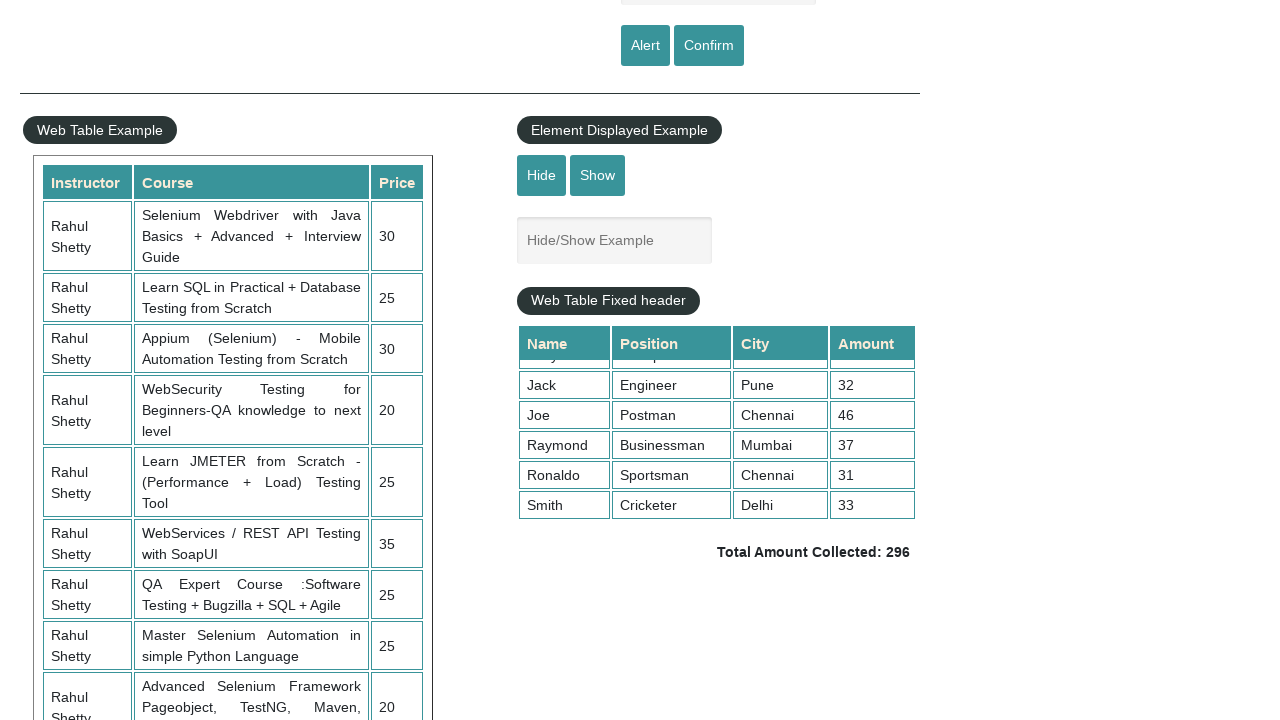